Tests double-click functionality on text within an iframe and clicks a run button

Starting URL: https://seleniumbase.io/w3schools/double_click

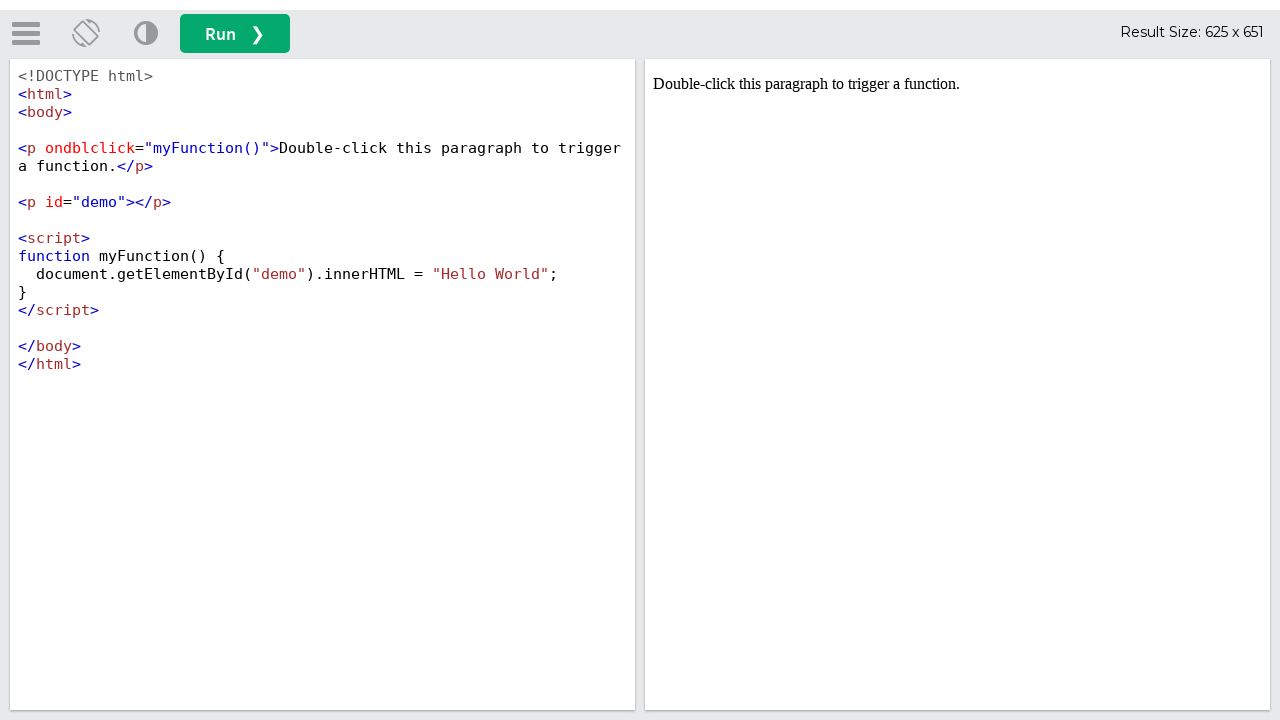

Located iframe with id 'iframeResult'
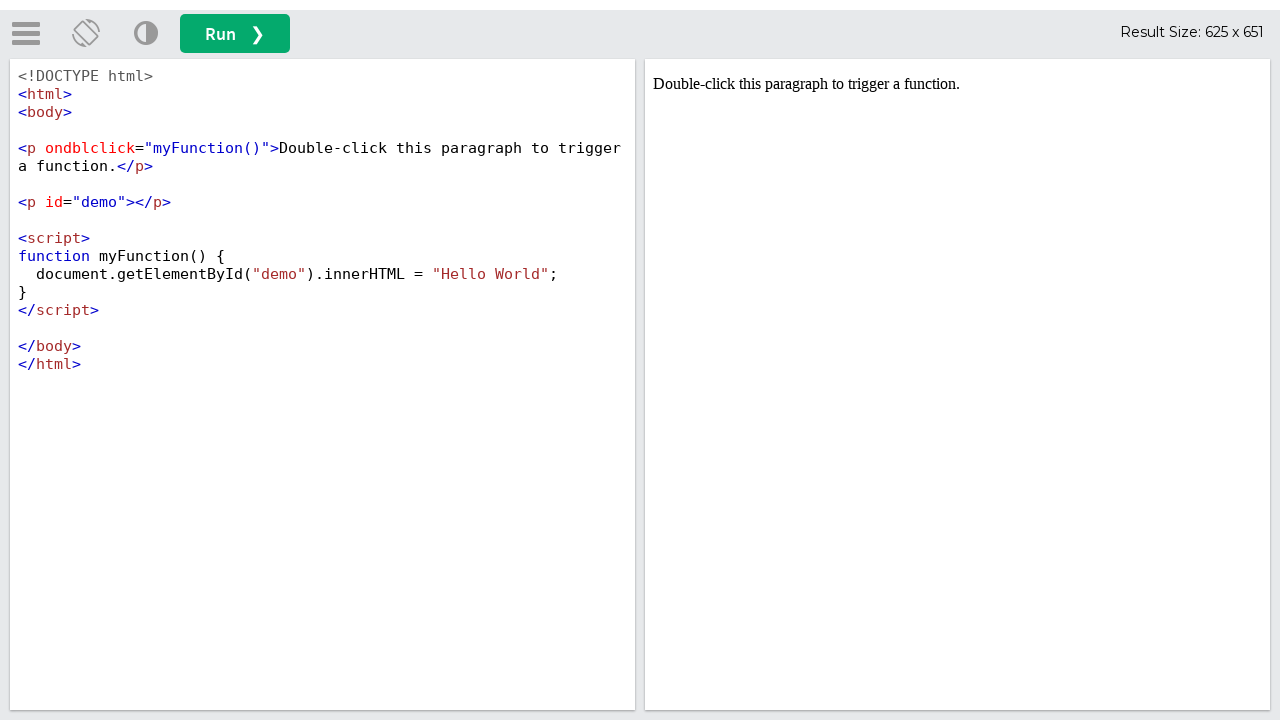

Located paragraph containing 'Double' text in iframe
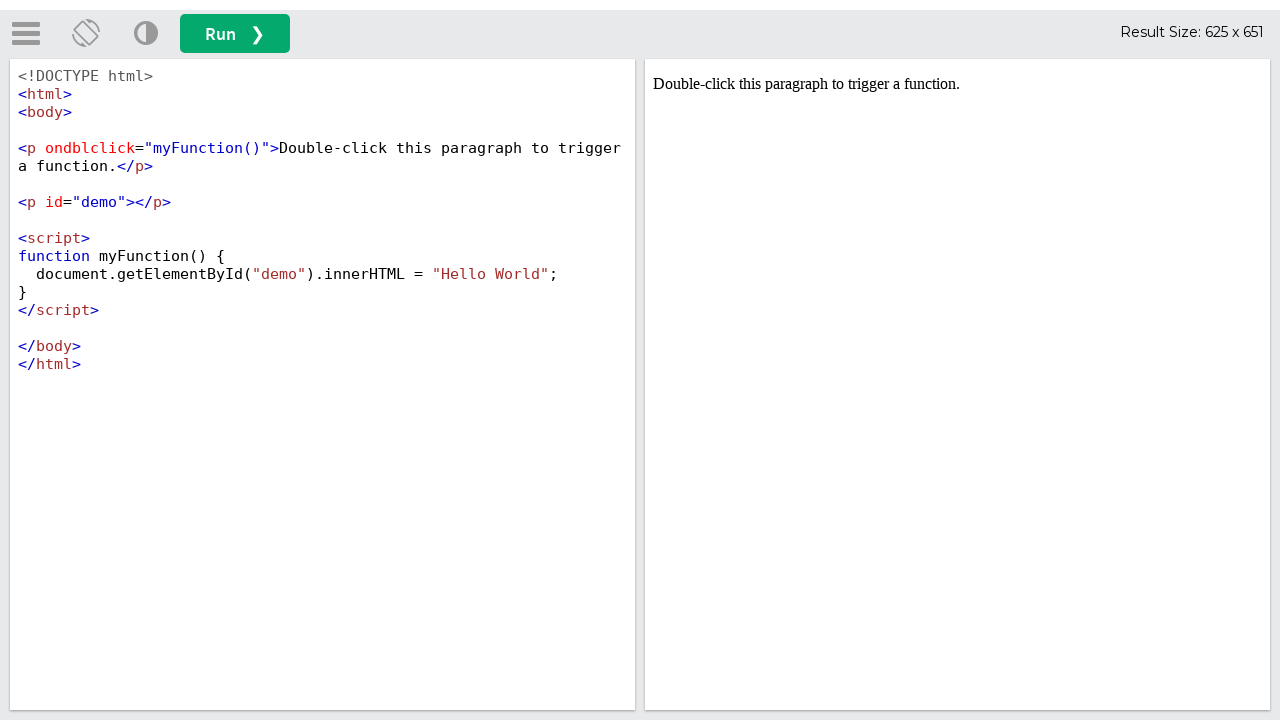

Double-clicked on the paragraph containing 'Double' at (958, 84) on #iframeResult >> internal:control=enter-frame >> xpath=//p[contains(text(),'Doub
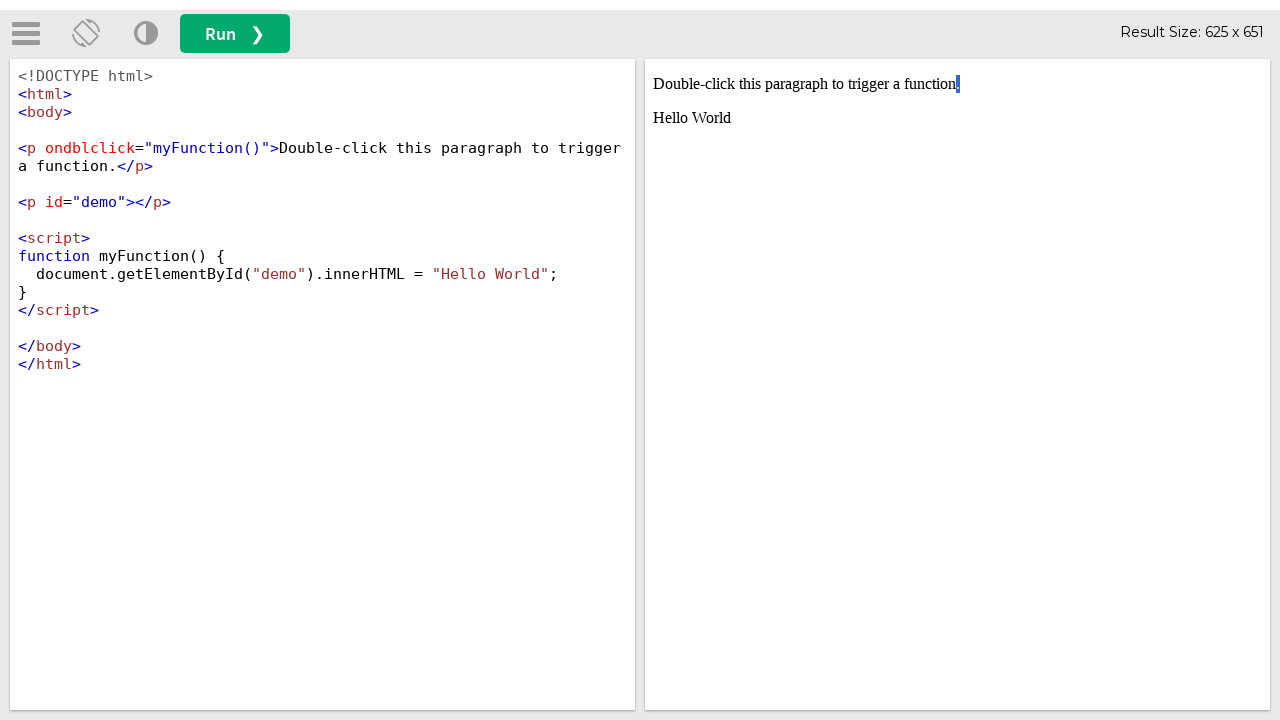

Clicked the run button at (235, 34) on #runbtn
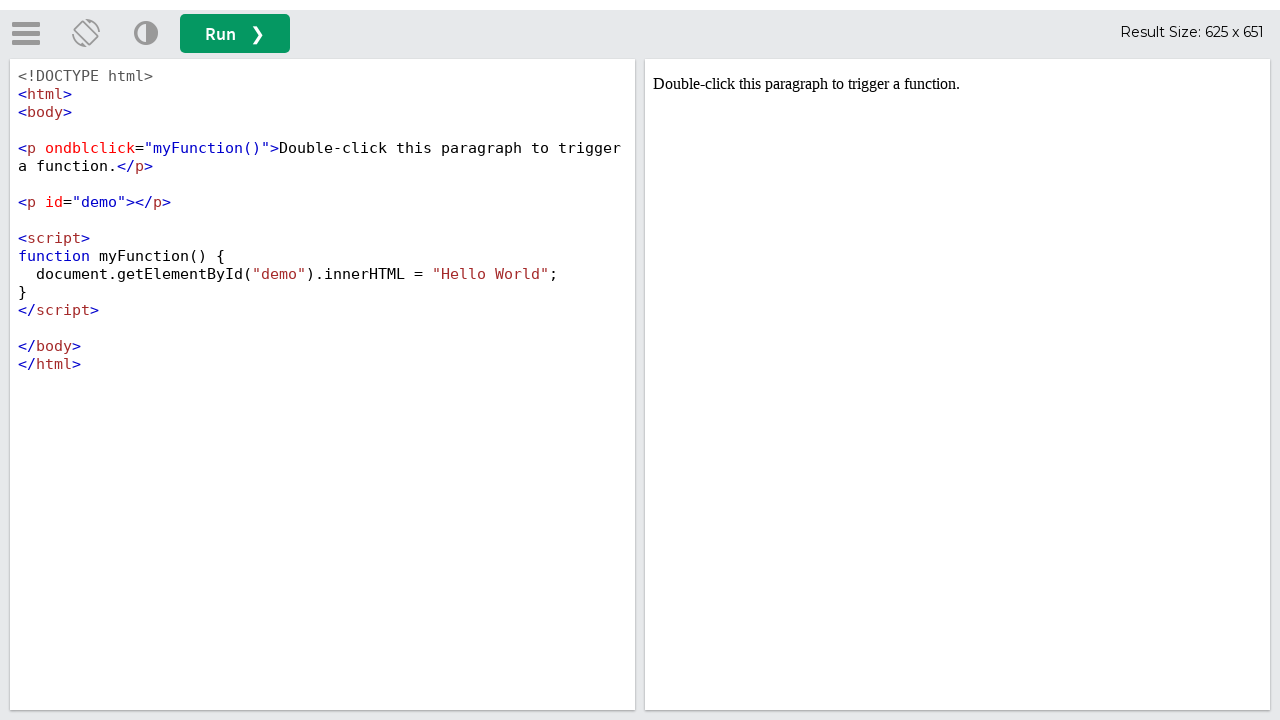

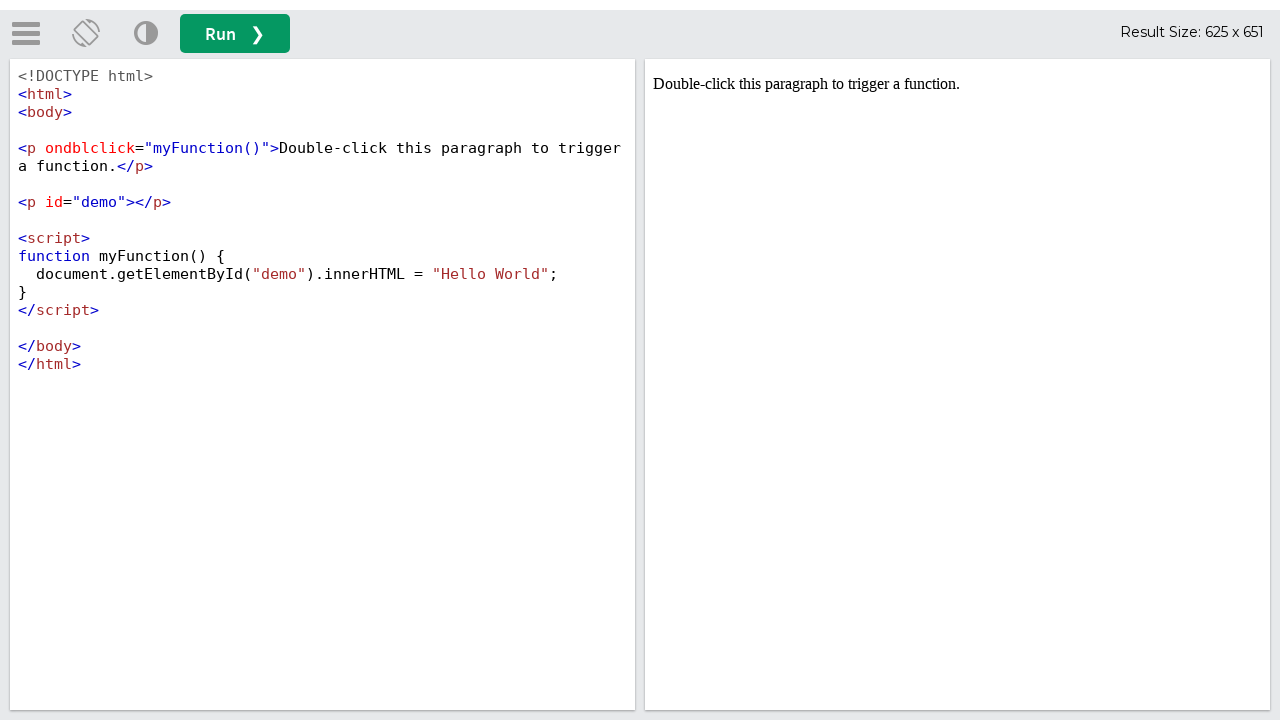